Navigates to Python.org homepage and verifies that event information is displayed in the events widget

Starting URL: https://www.python.org

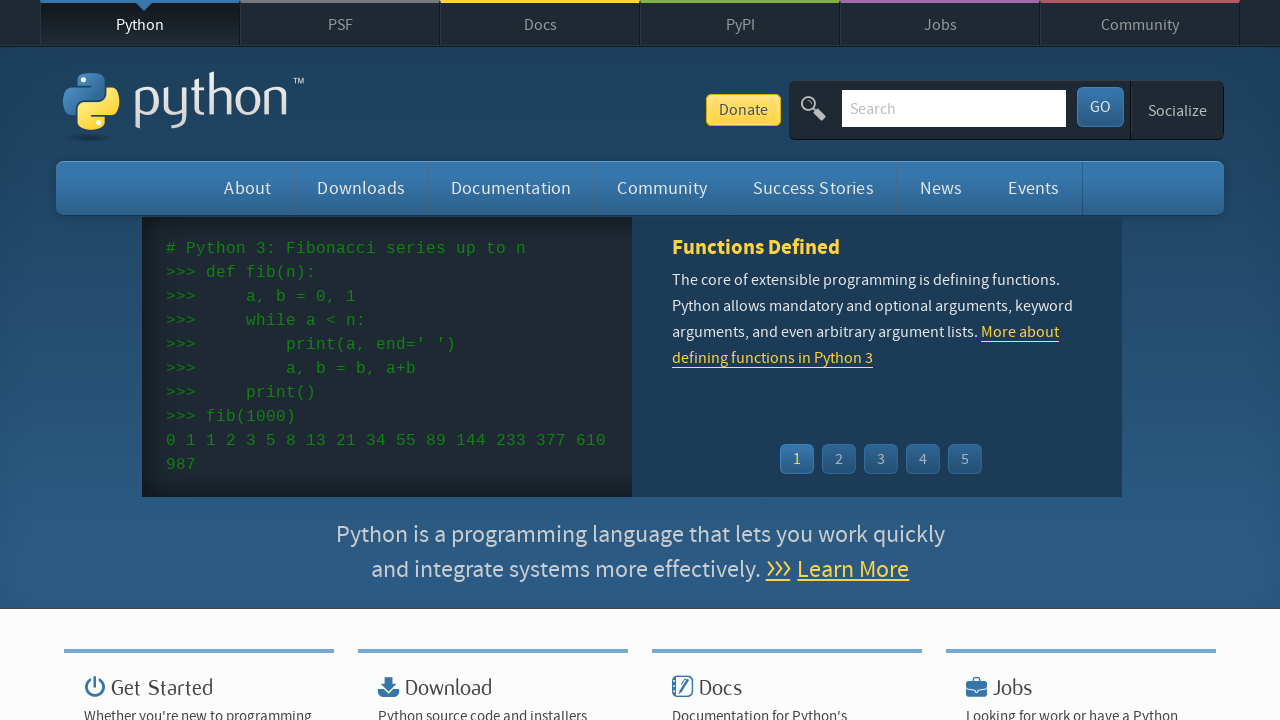

Navigated to Python.org homepage
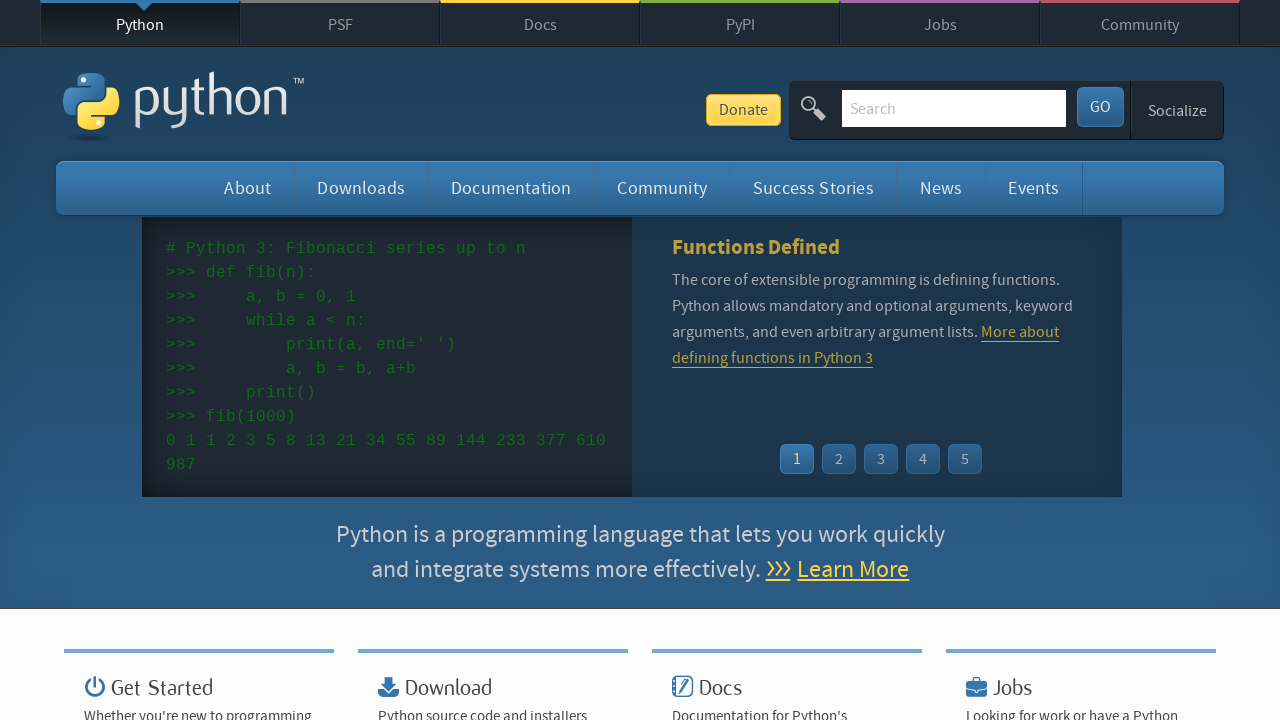

Event widget loaded
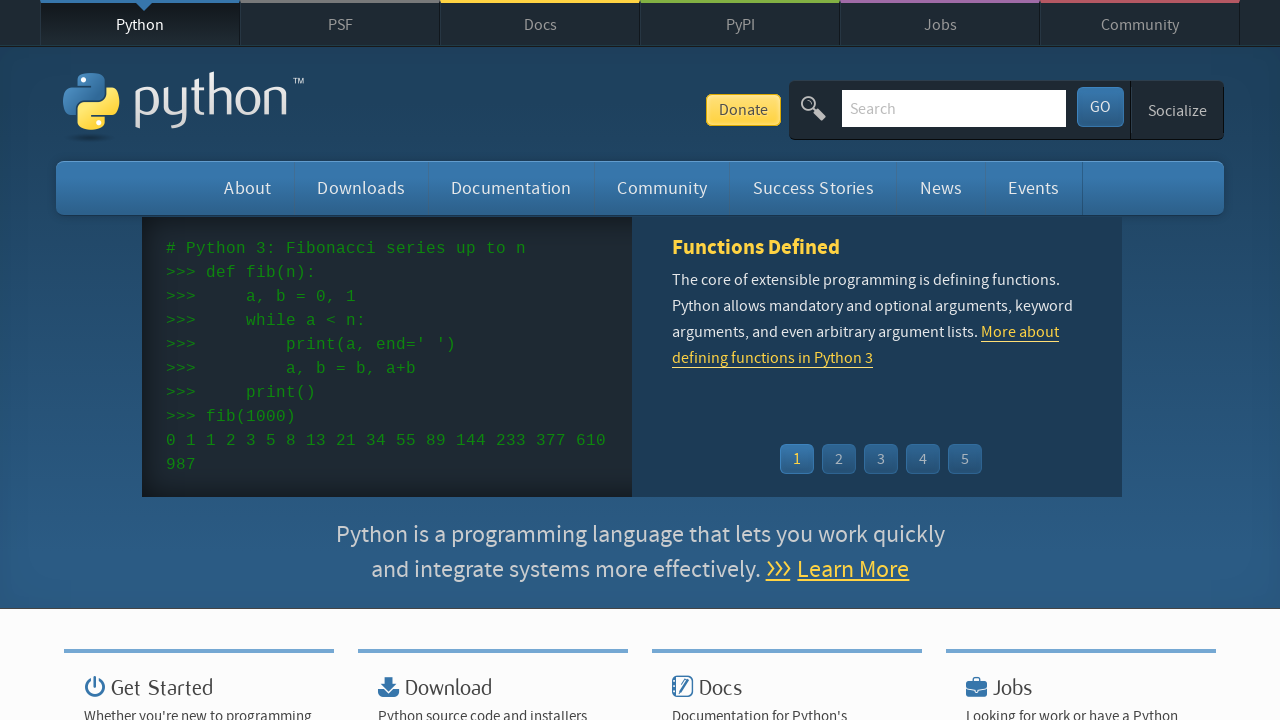

Event dates are displayed in the events widget
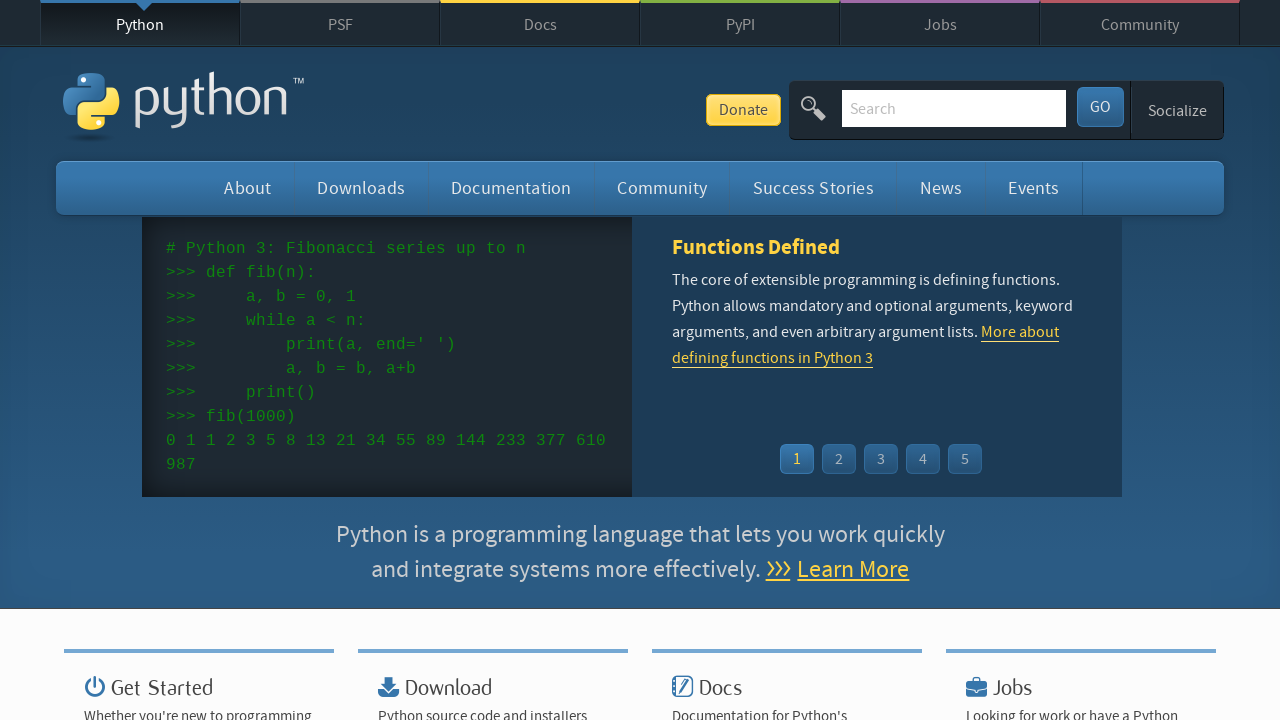

Event titles are displayed in the events widget
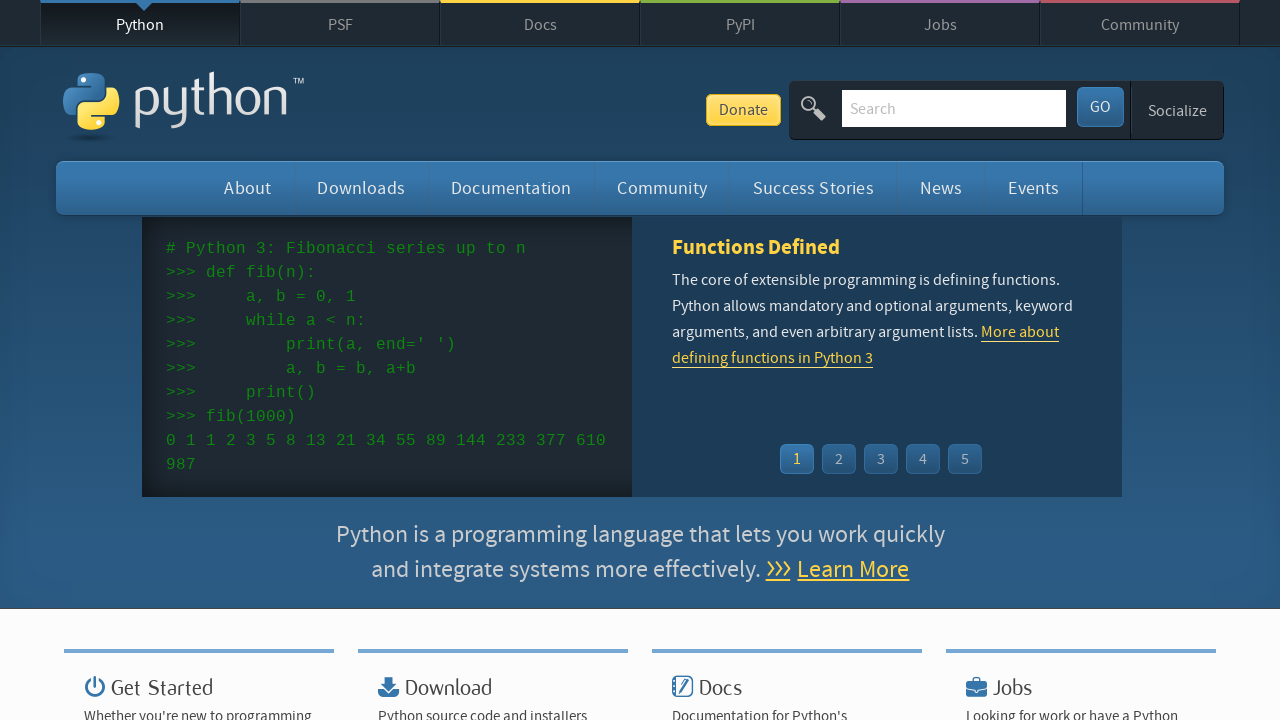

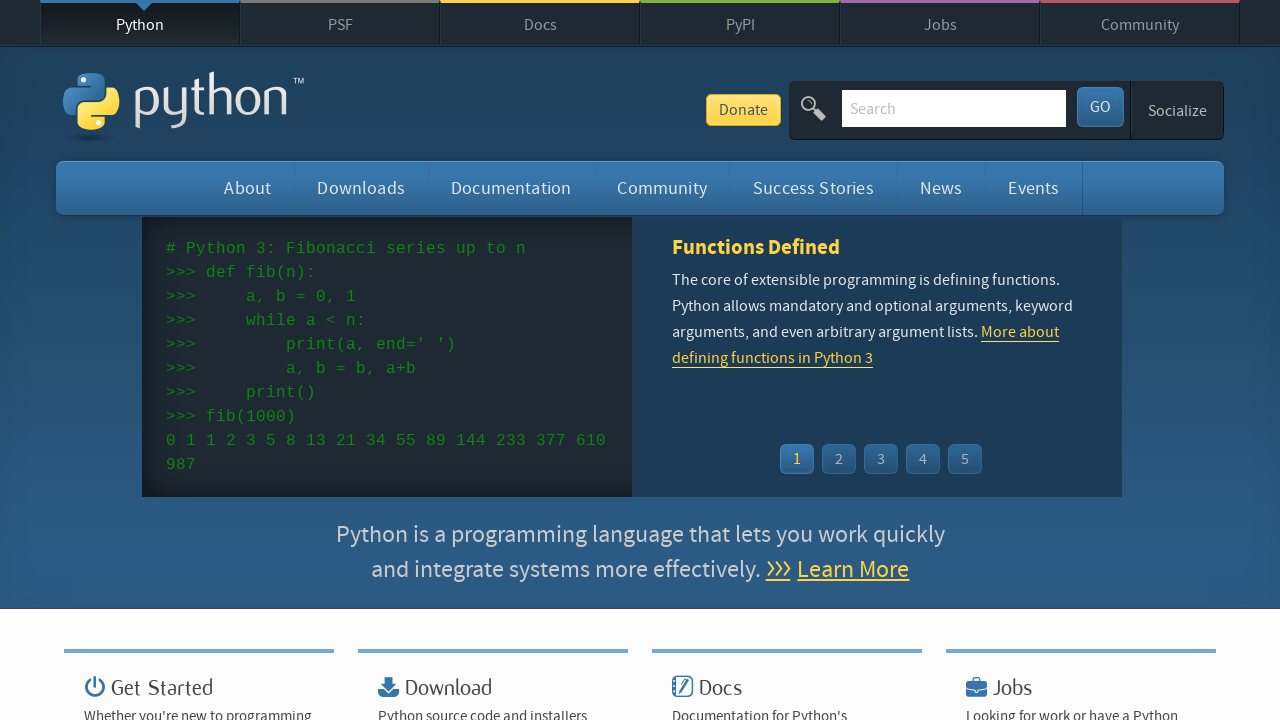